Tests drag and drop functionality on a canvas element by performing click and drag actions

Starting URL: https://gojs.net/latest/samples/htmlDragDrop.html?gclid=CLjWnLeG5tQCFUeVGwodCowEcA

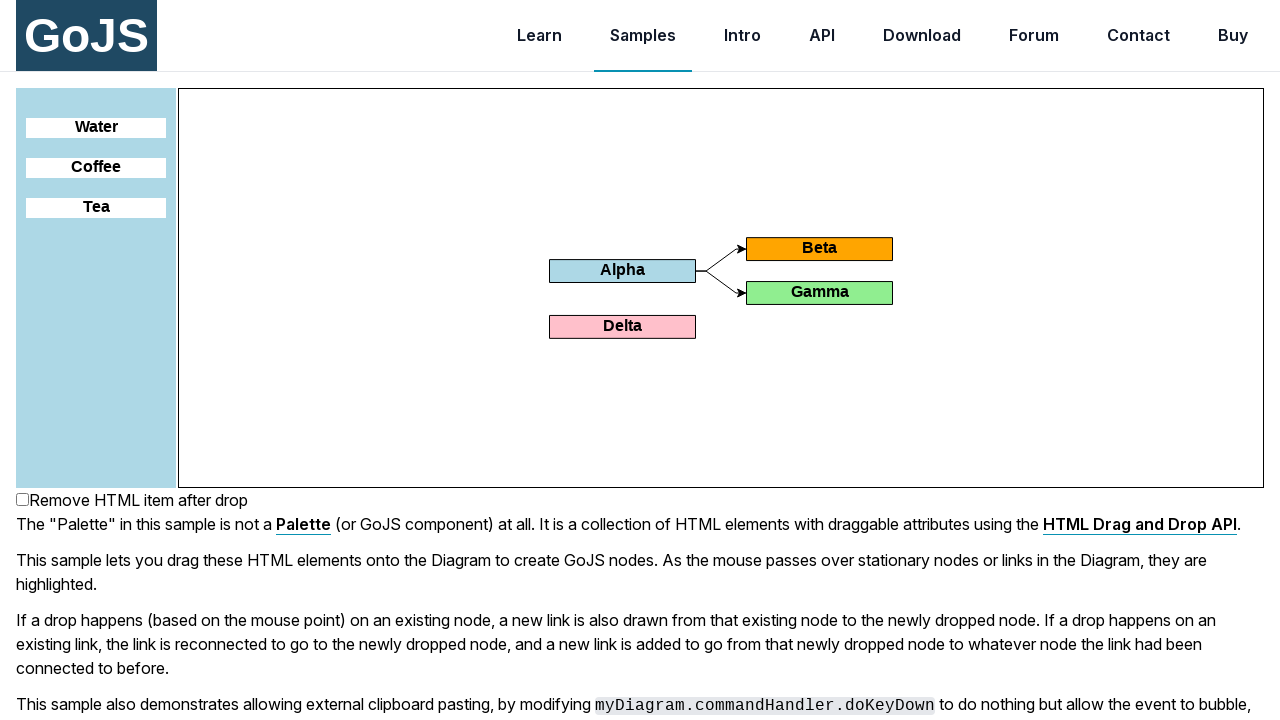

Located canvas element on the page
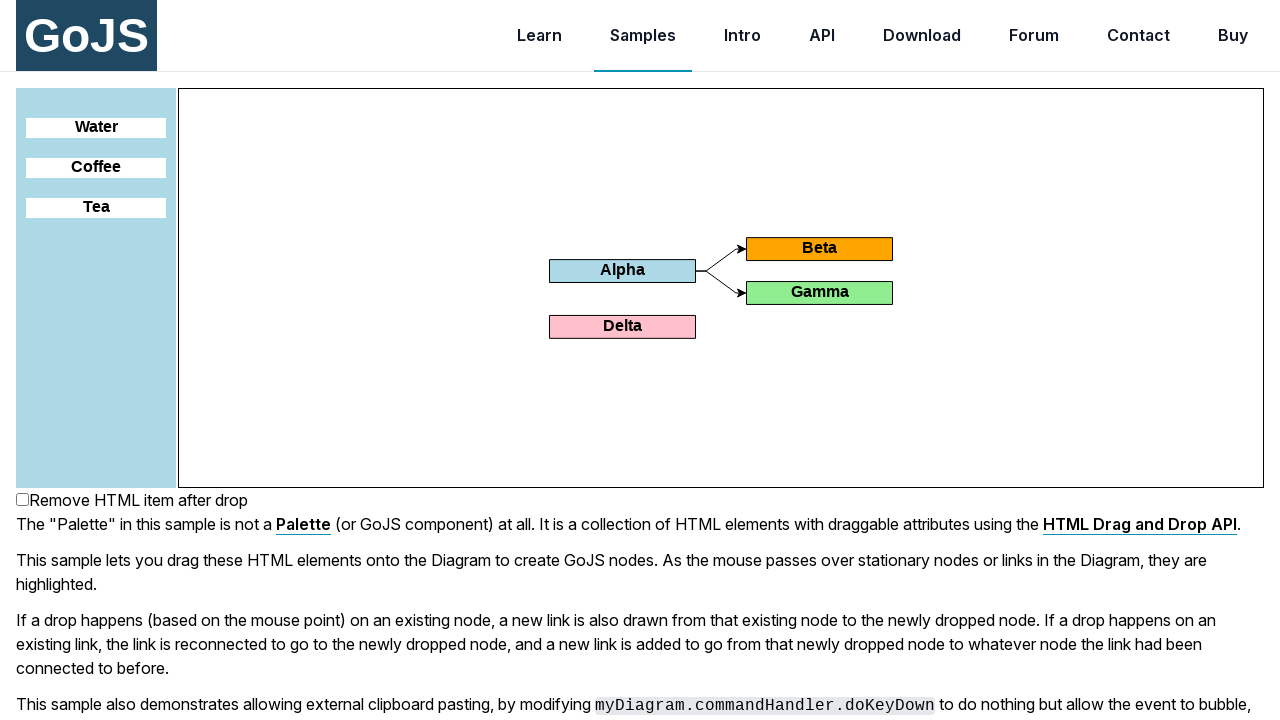

Hovered over canvas at position (170, 160) at (349, 249) on xpath=//canvas
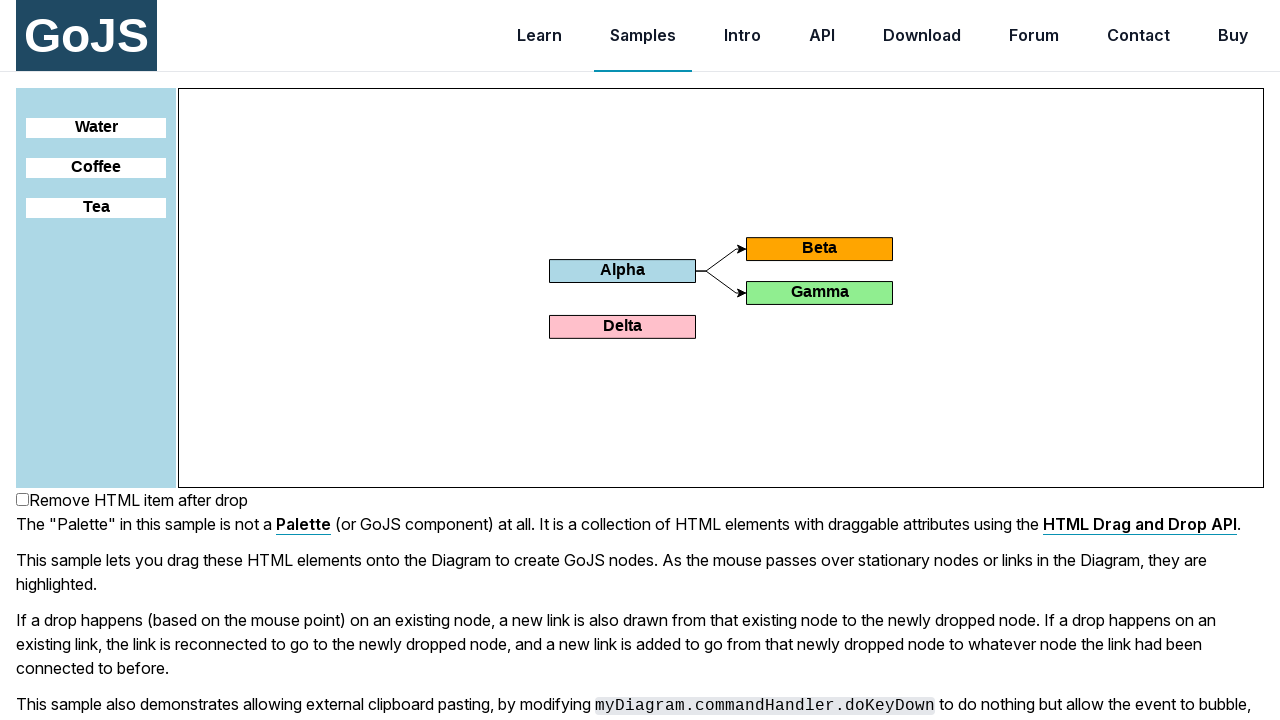

Pressed and held mouse button down at (349, 249)
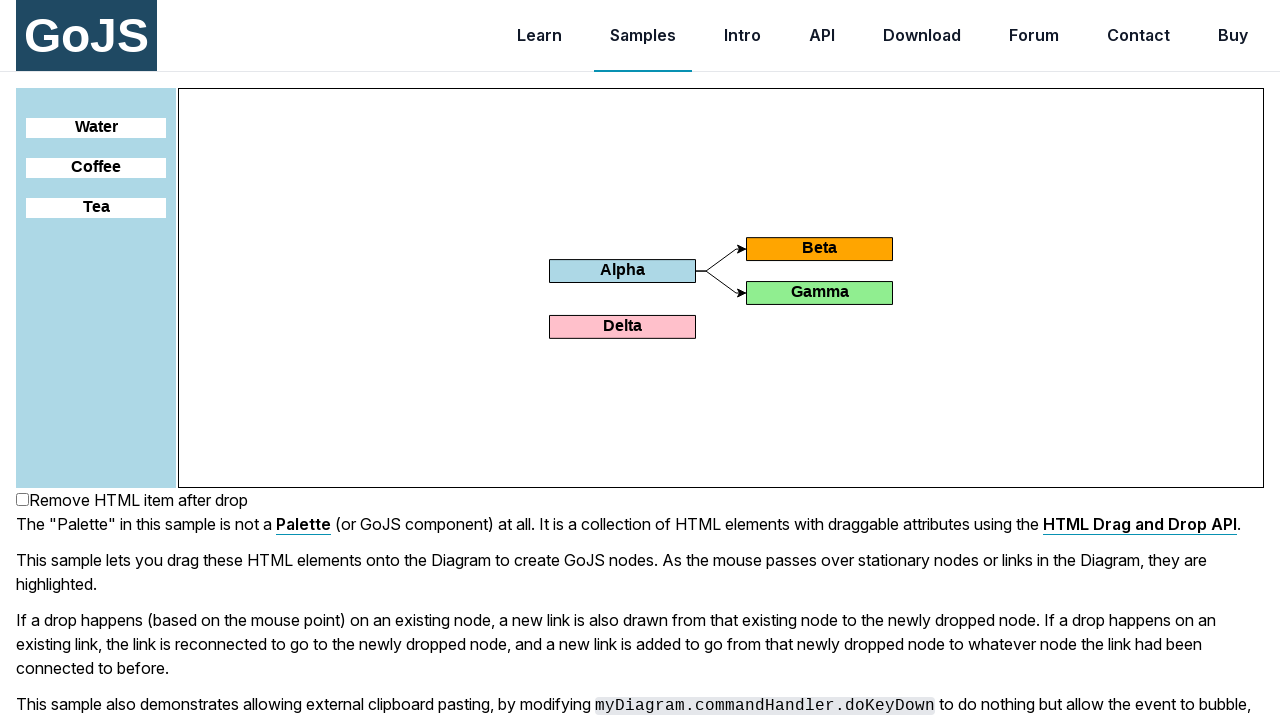

Dragged to canvas position (50, 50) at (229, 139) on xpath=//canvas
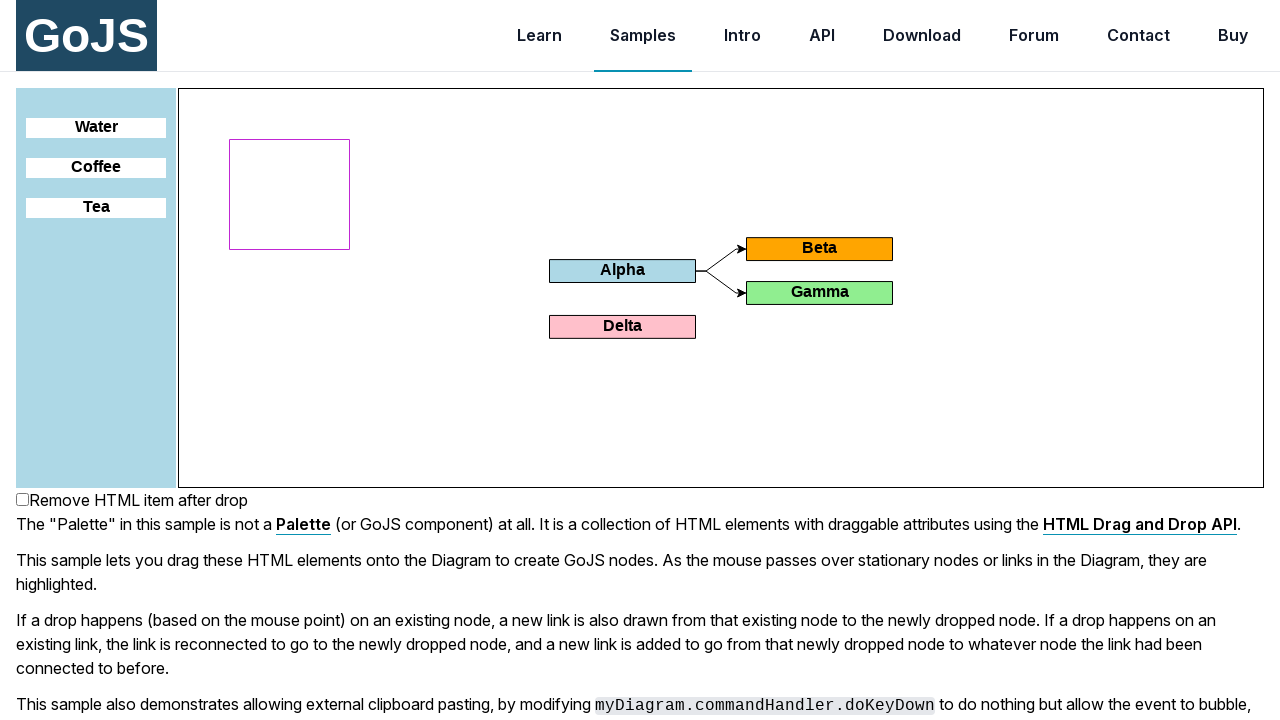

Released mouse button to complete drag and drop at (229, 139)
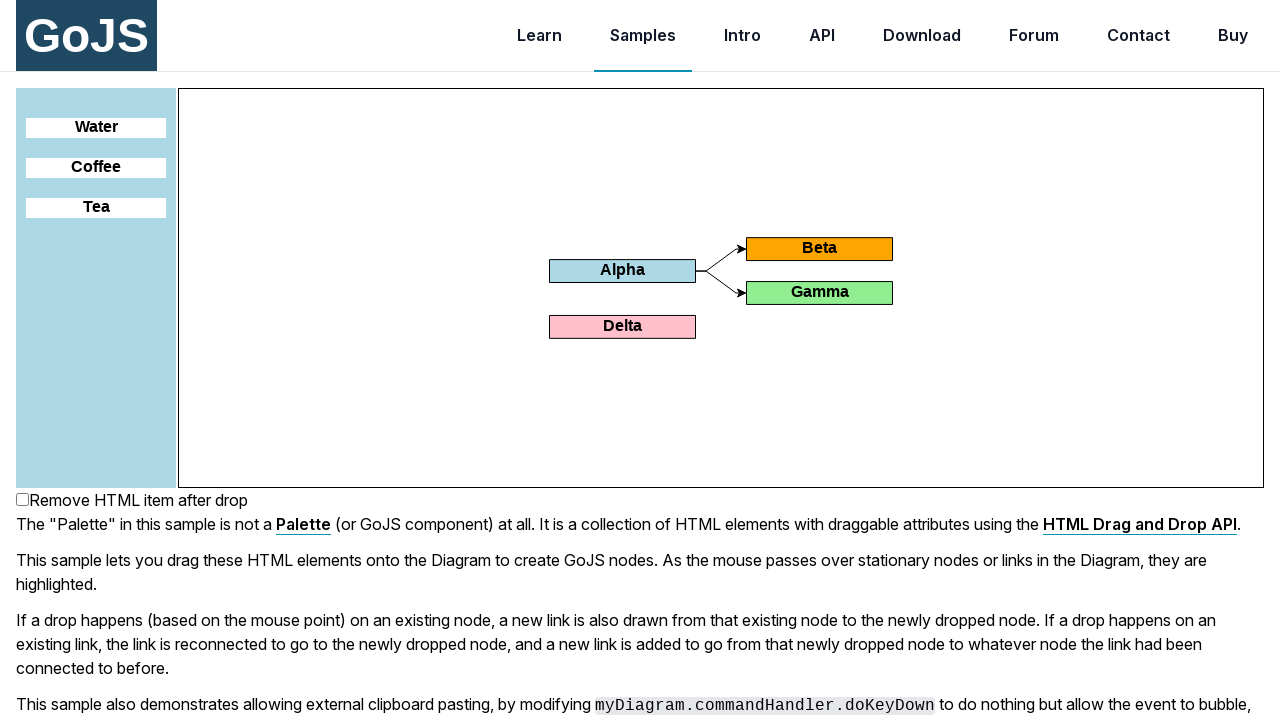

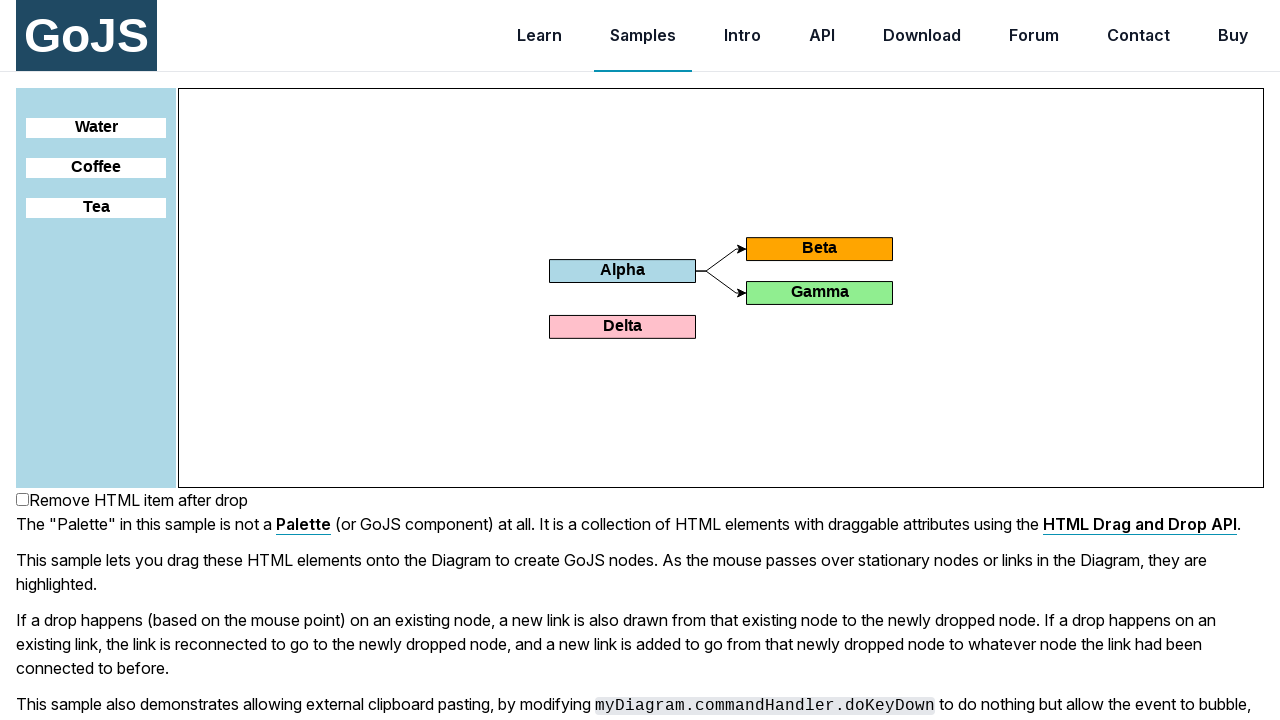